Tests registration validation when both email and password fields are left empty

Starting URL: http://practice.automationtesting.in/

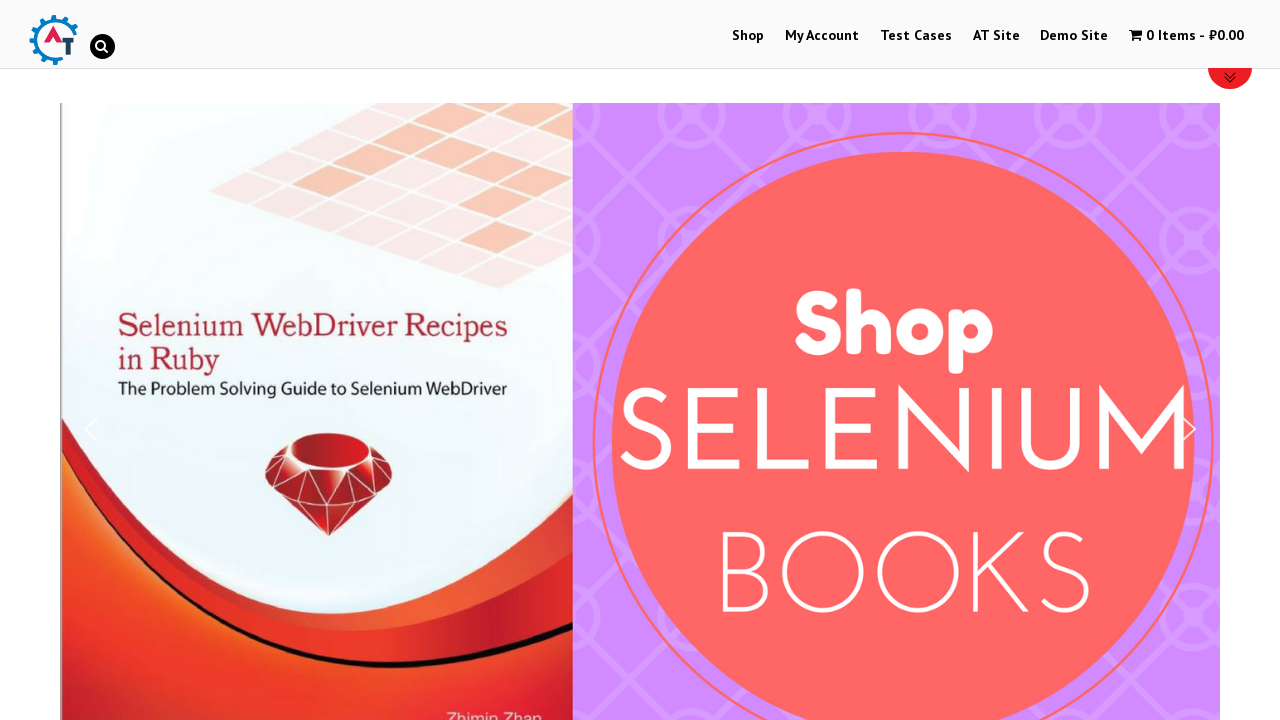

Clicked on My Account menu at (822, 36) on xpath=//*[@id='menu-item-50']/a
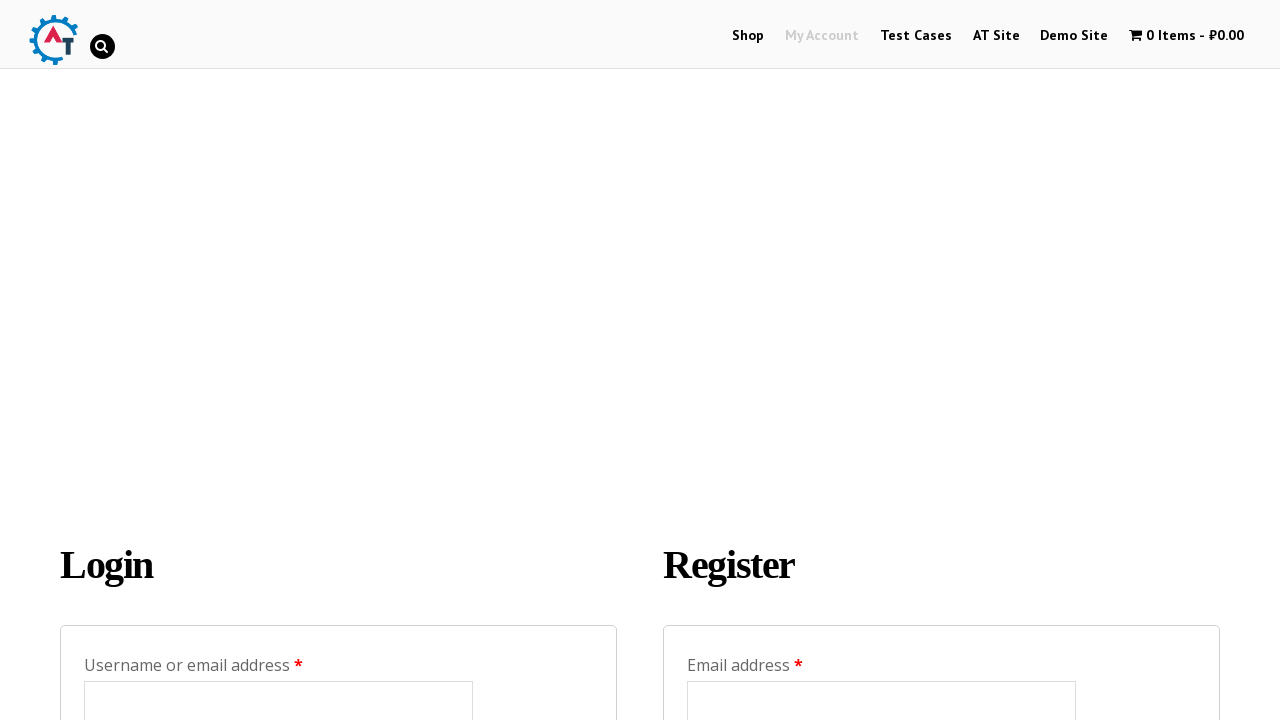

Clicked register button with both email and password fields left empty at (744, 360) on input[name='register']
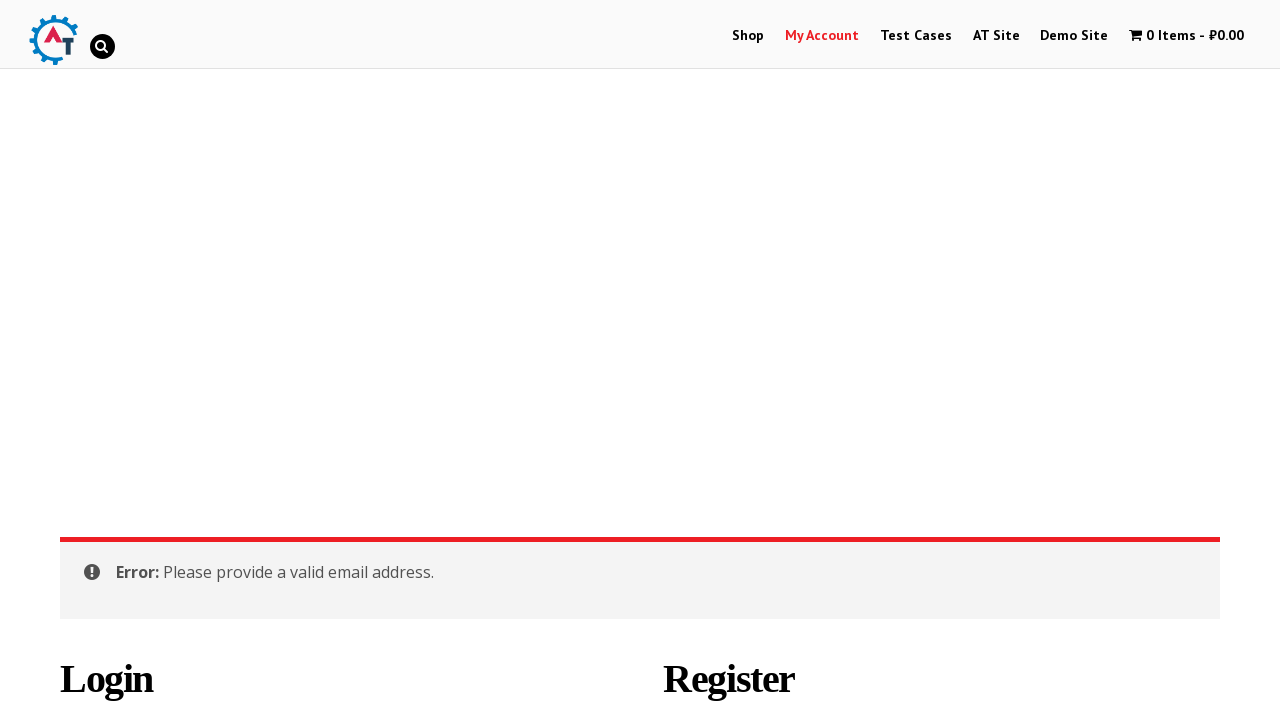

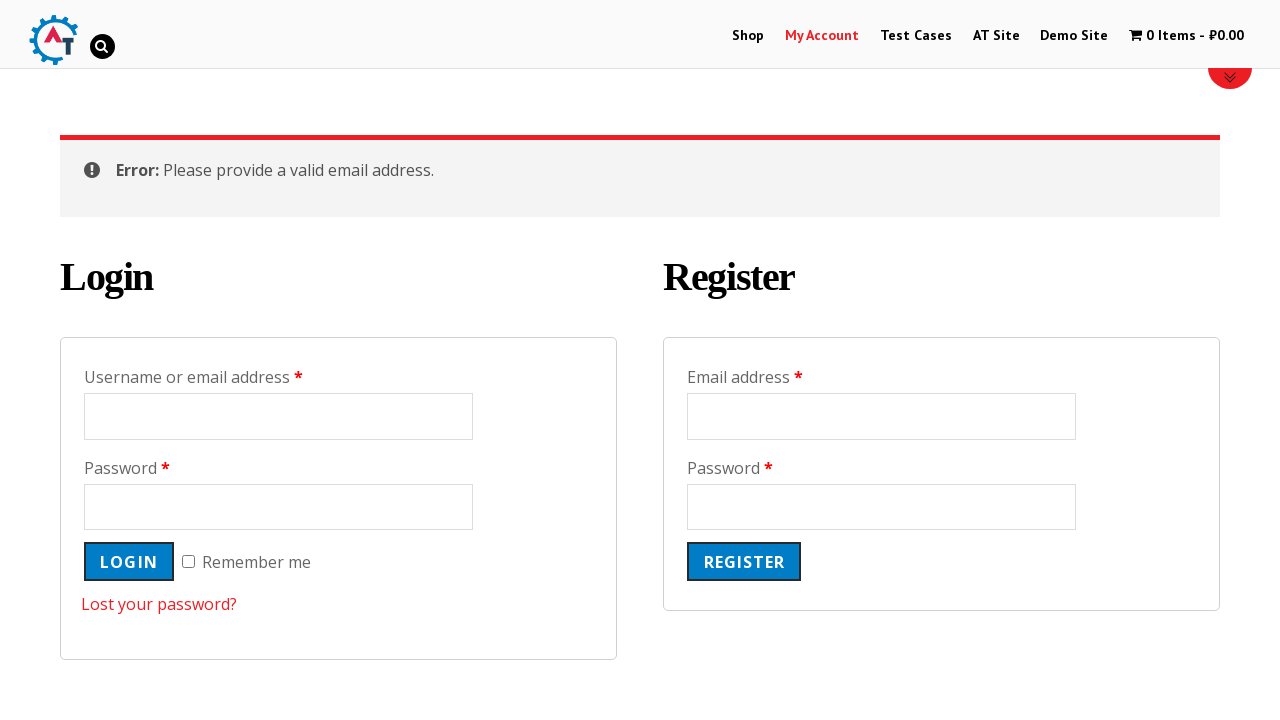